Tests drag-and-drop functionality on jQueryUI demo page by navigating to the Droppable demo, switching to the iframe, and dragging an element onto a drop target.

Starting URL: https://jqueryui.com/

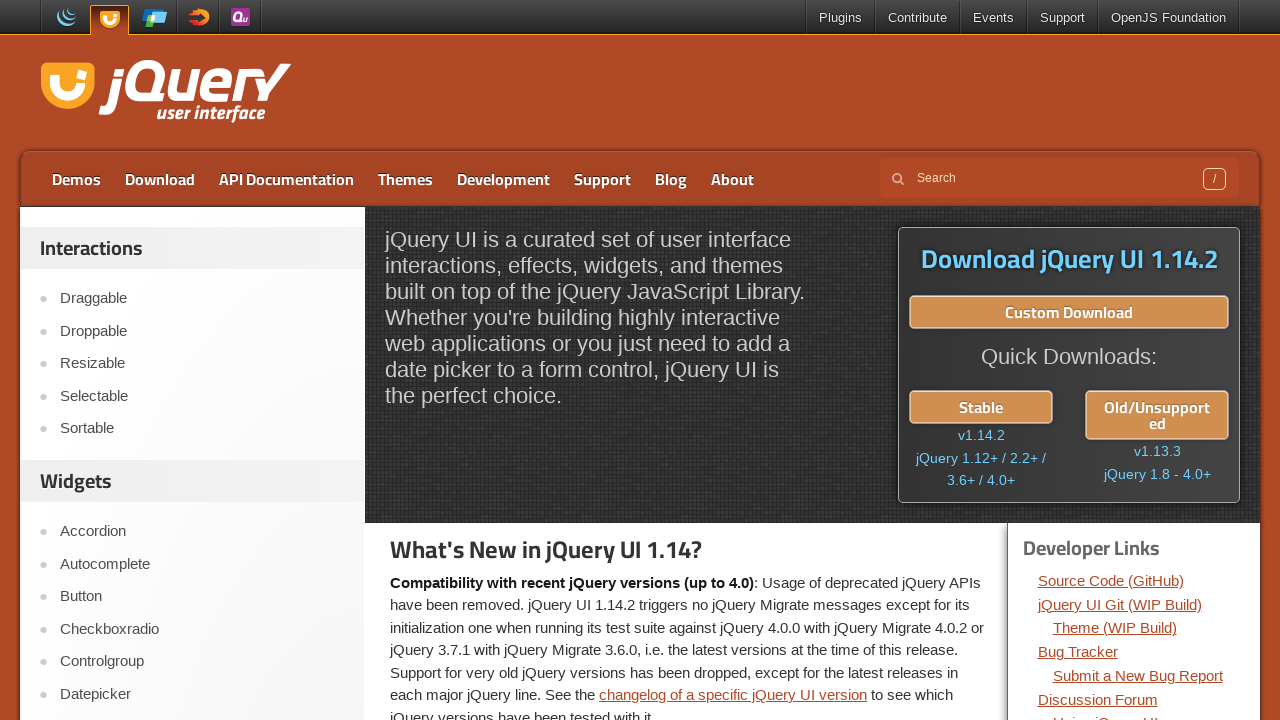

Clicked on the Droppable demo link at (202, 331) on a:has-text('Droppable')
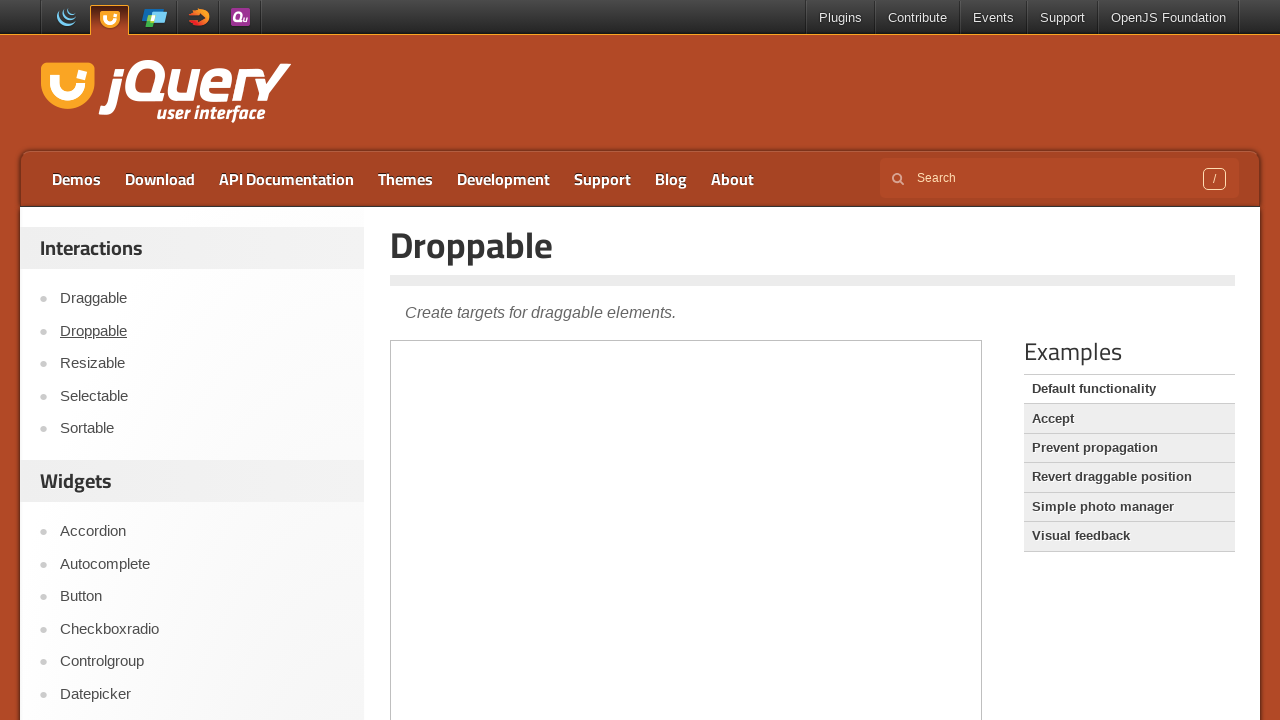

Located the demo iframe
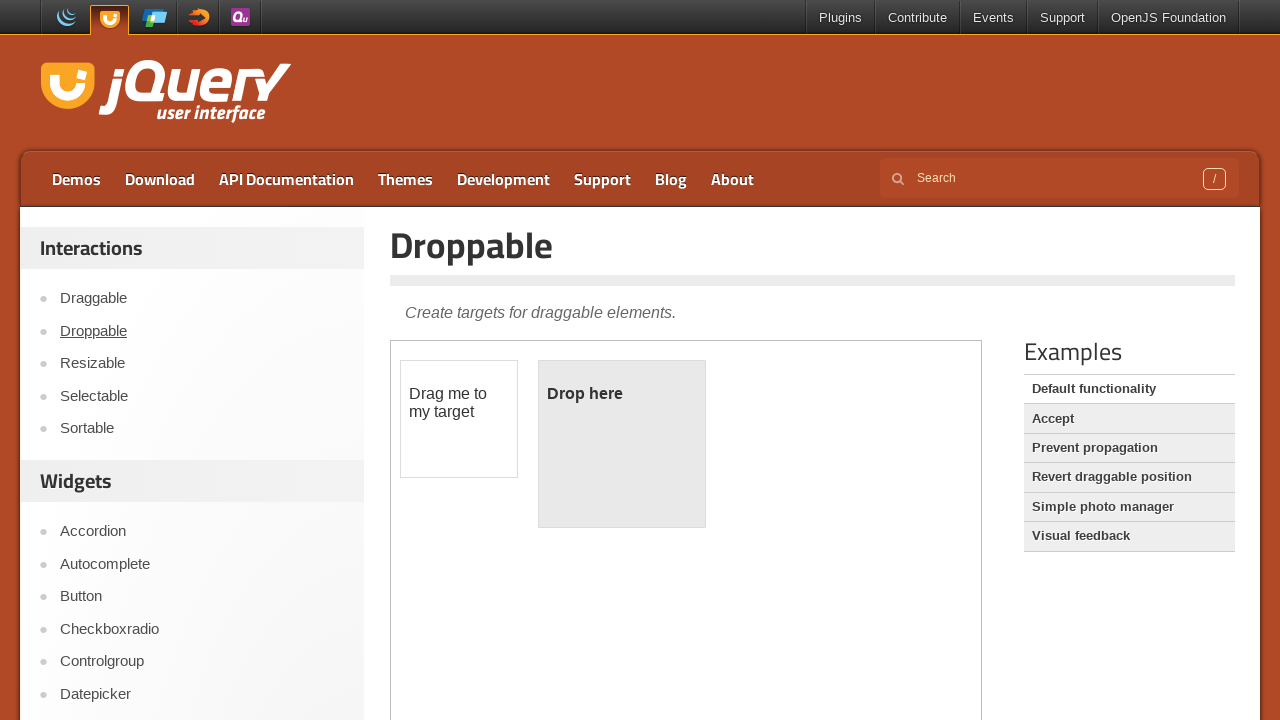

Waited for draggable element to be visible
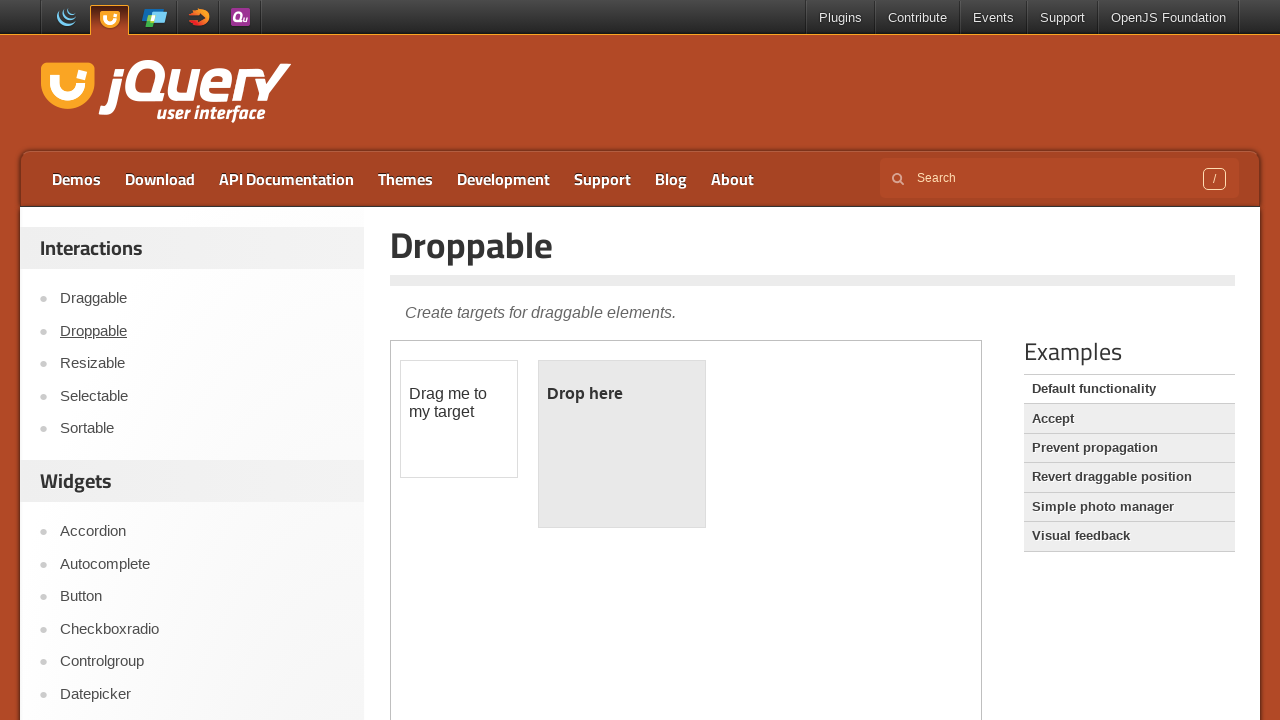

Waited for droppable element to be visible
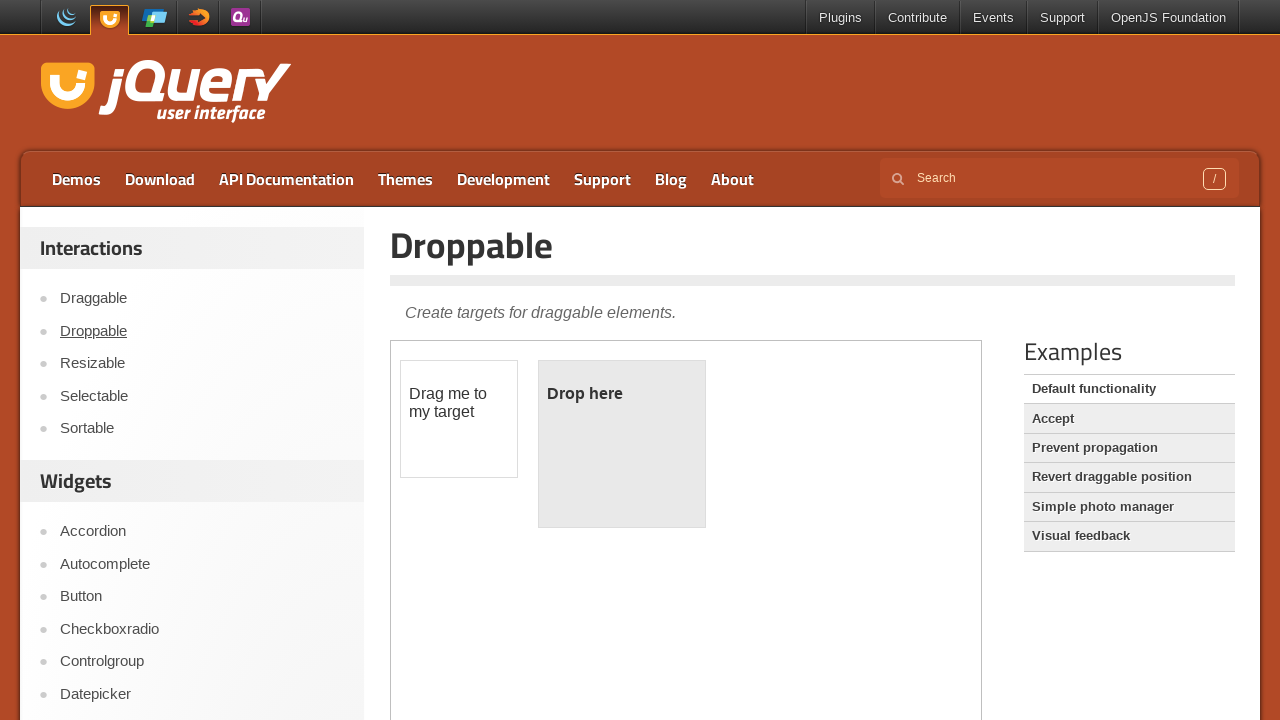

Located draggable and droppable elements
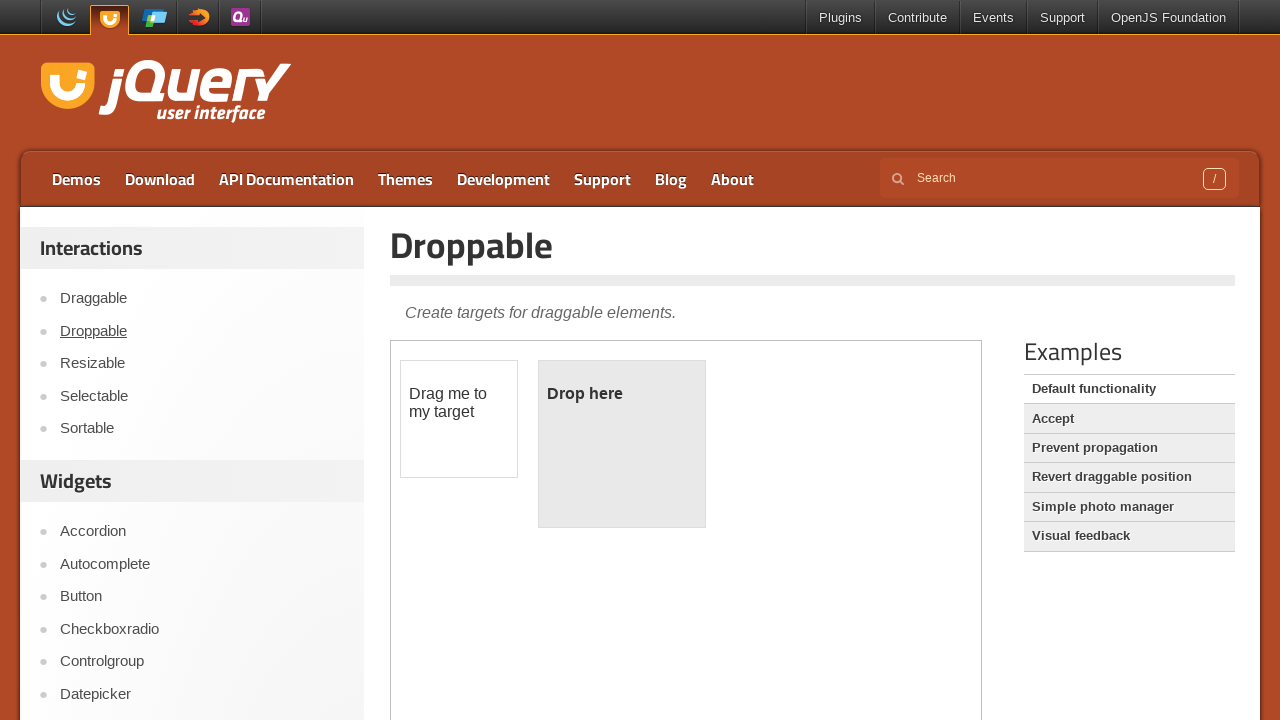

Dragged draggable element onto droppable target at (622, 444)
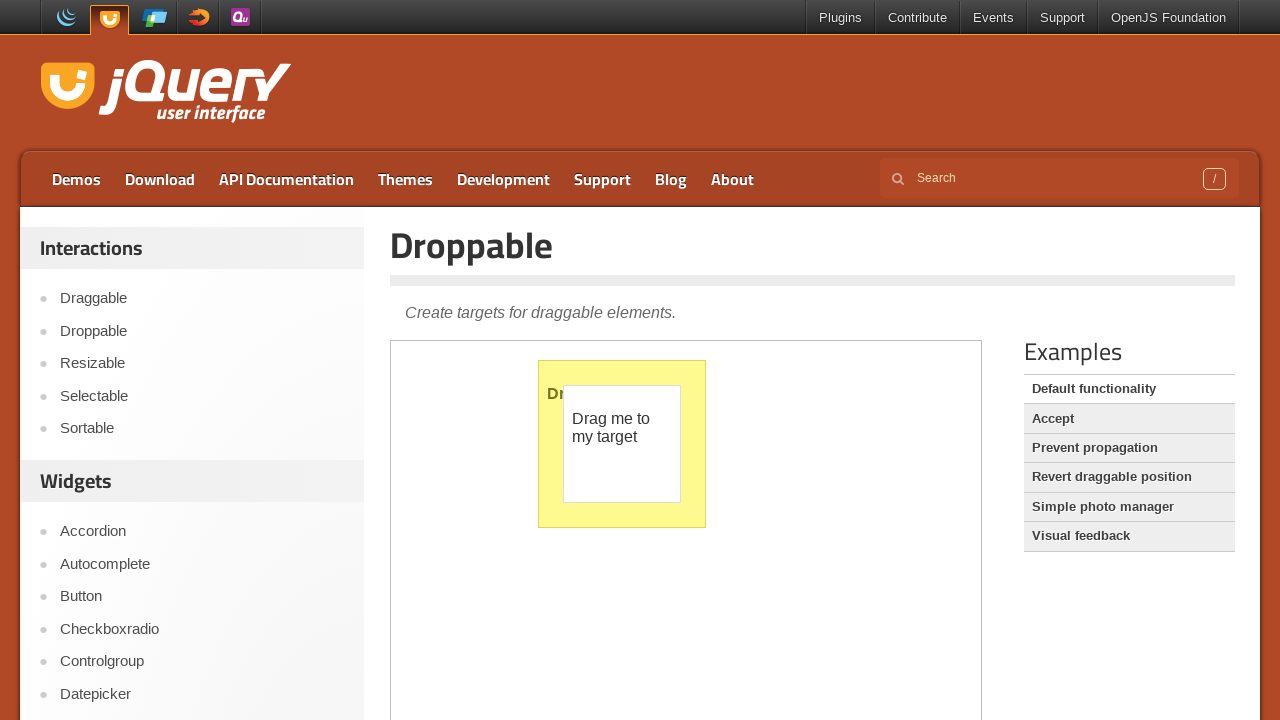

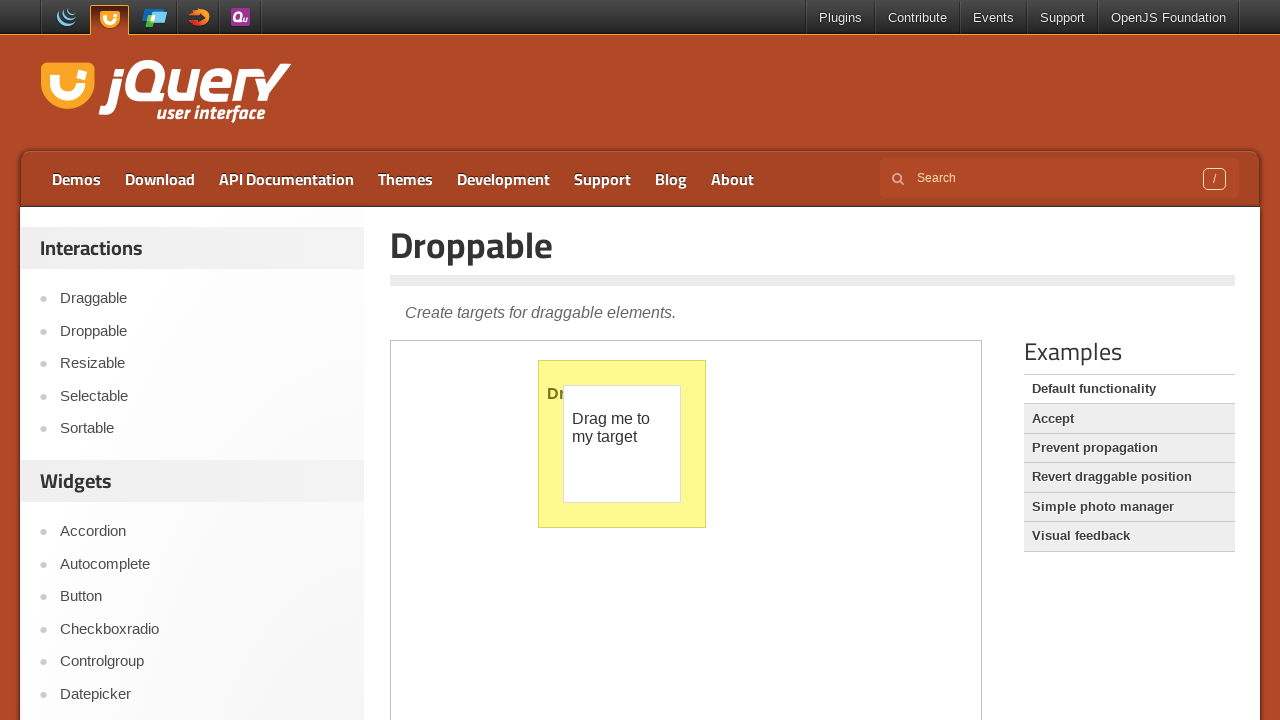